Tests A/B test opt-out functionality by visiting the A/B test page, adding an opt-out cookie, refreshing the page, and verifying the heading changes to "No A/B Test"

Starting URL: http://the-internet.herokuapp.com/abtest

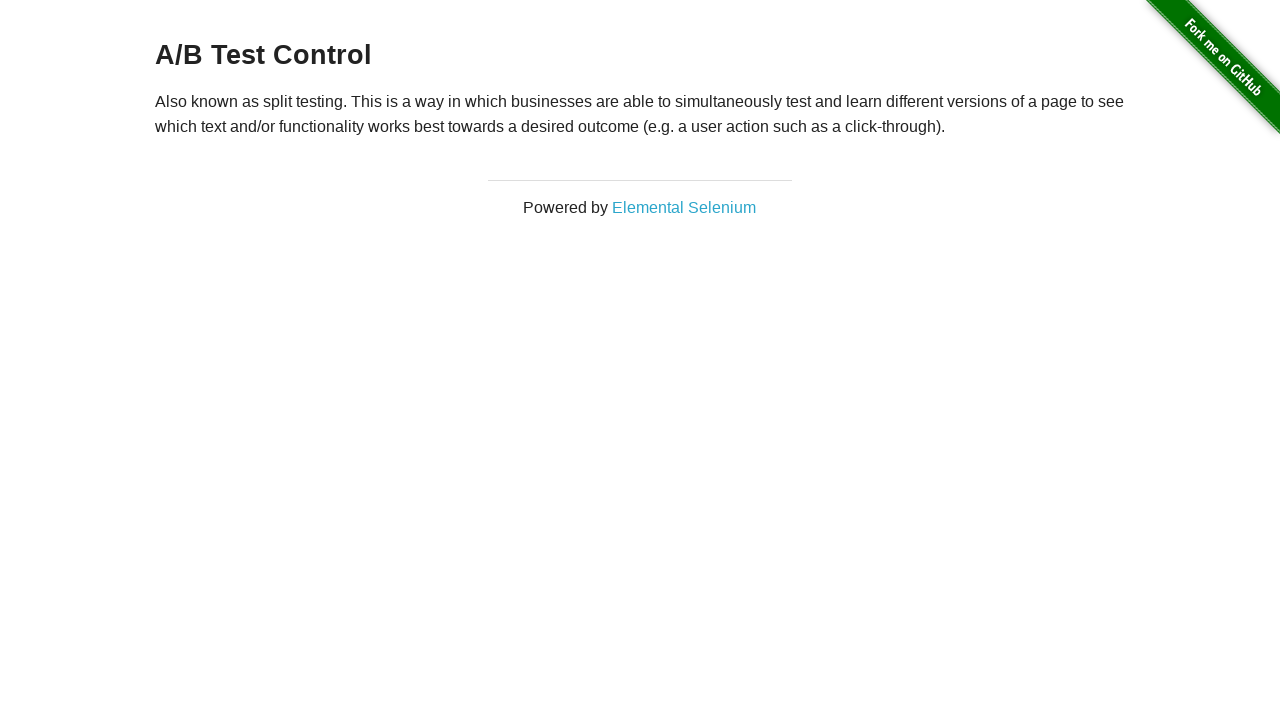

Waited for h3 heading to be present
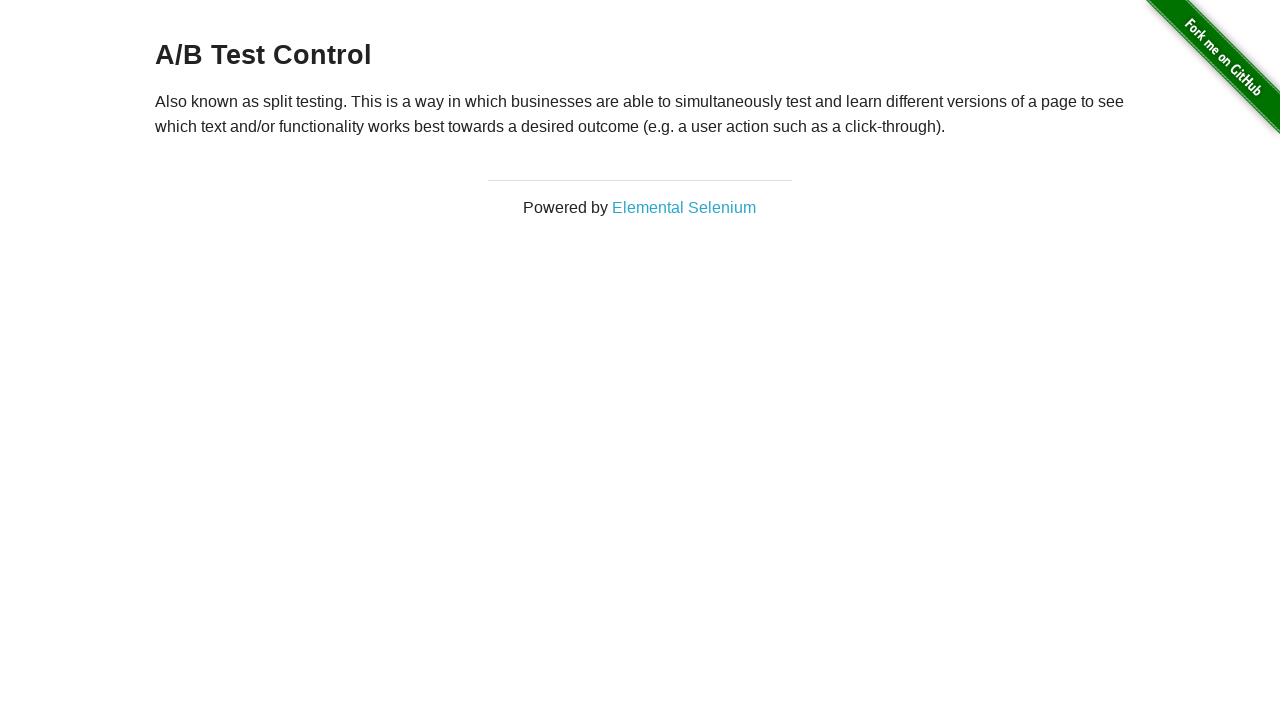

Retrieved initial heading text: 'A/B Test Control'
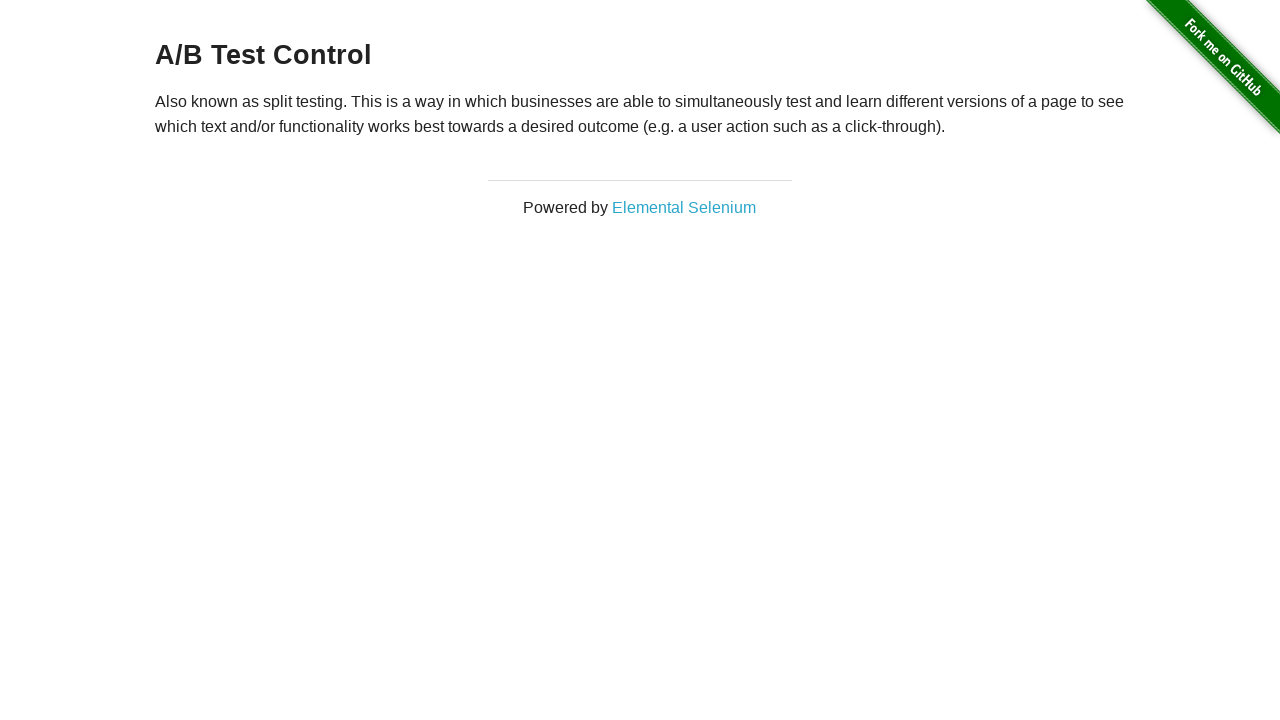

Verified initial heading starts with 'A/B Test'
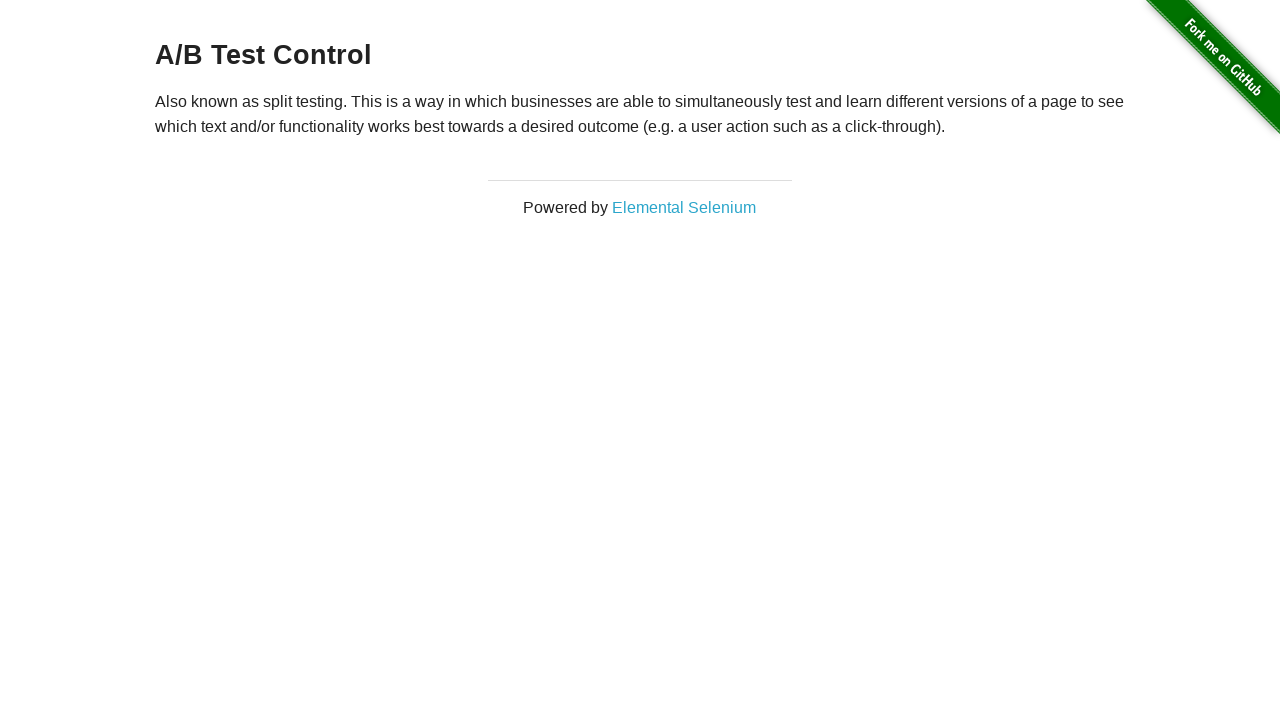

Added optimizelyOptOut cookie with value 'true'
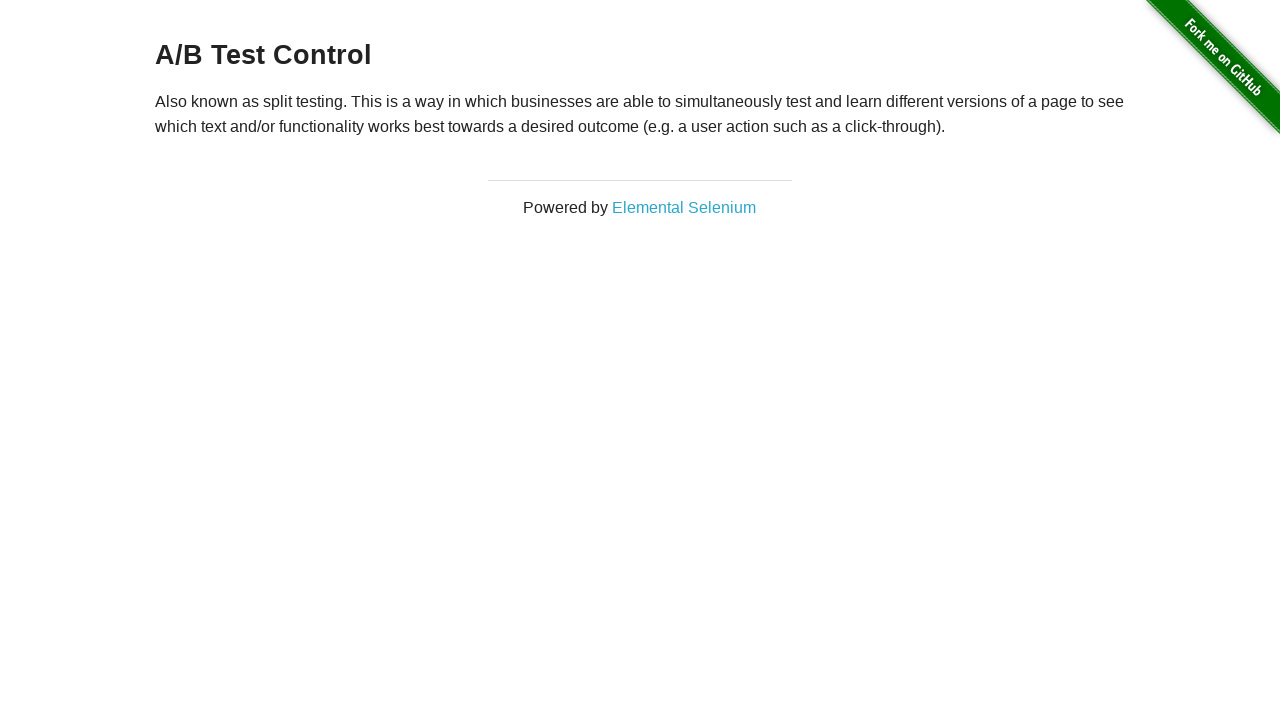

Reloaded page to apply opt-out cookie
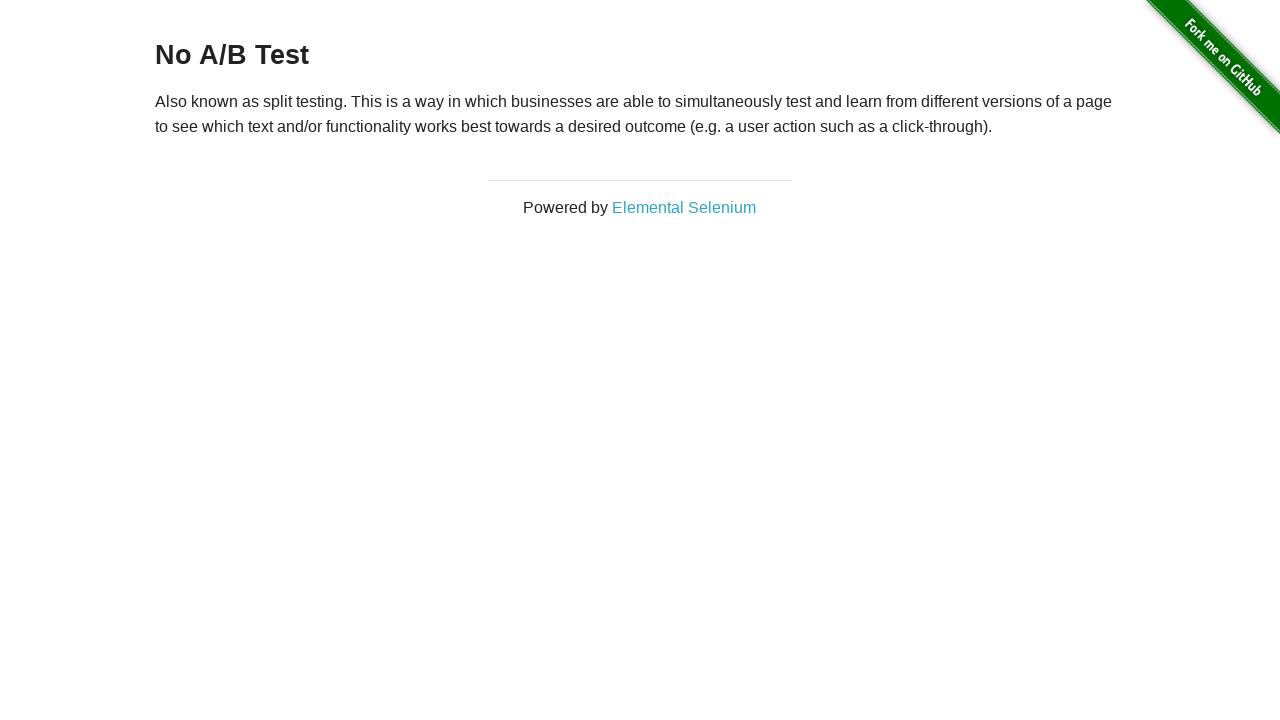

Waited for h3 heading to be present after page reload
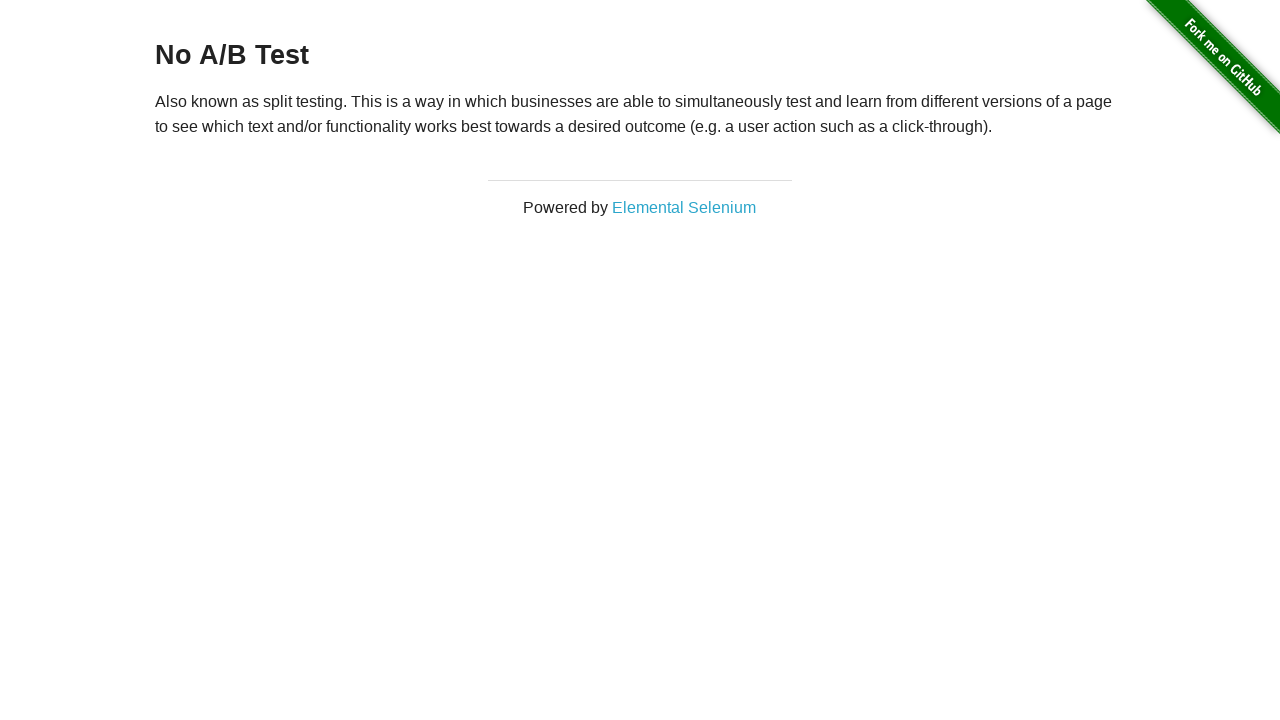

Retrieved final heading text: 'No A/B Test'
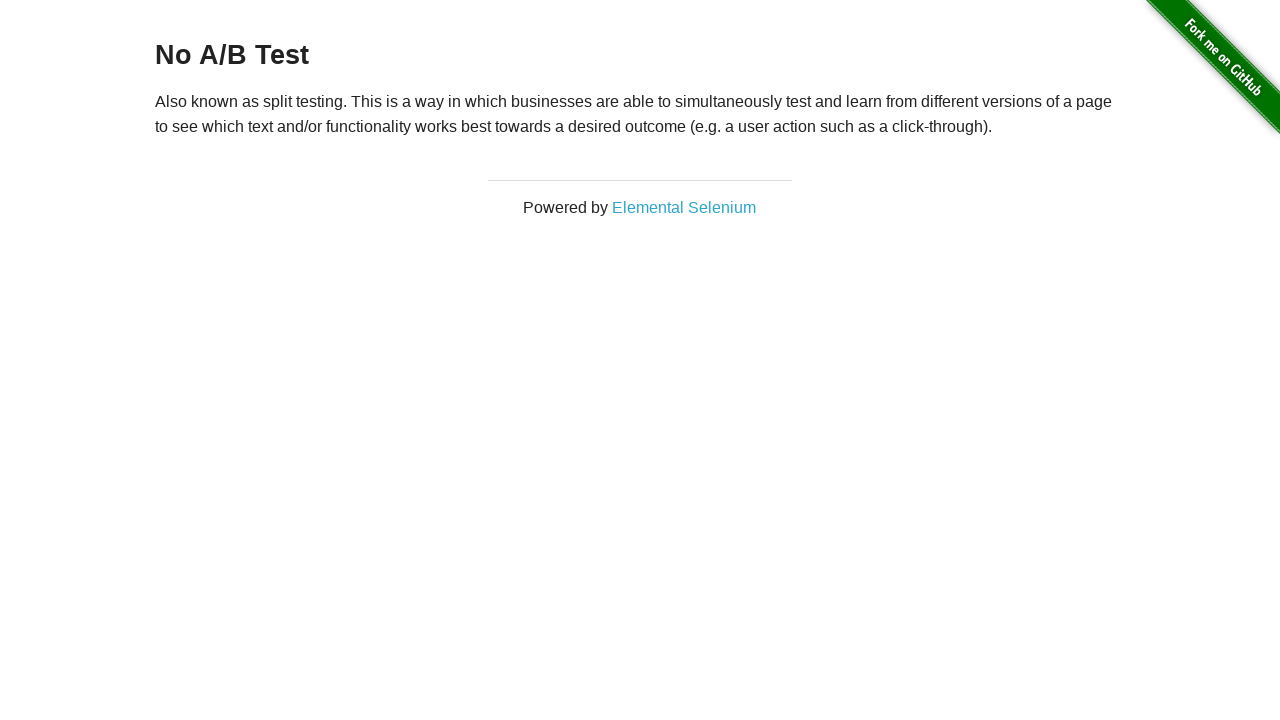

Verified heading changed to 'No A/B Test' after applying opt-out cookie
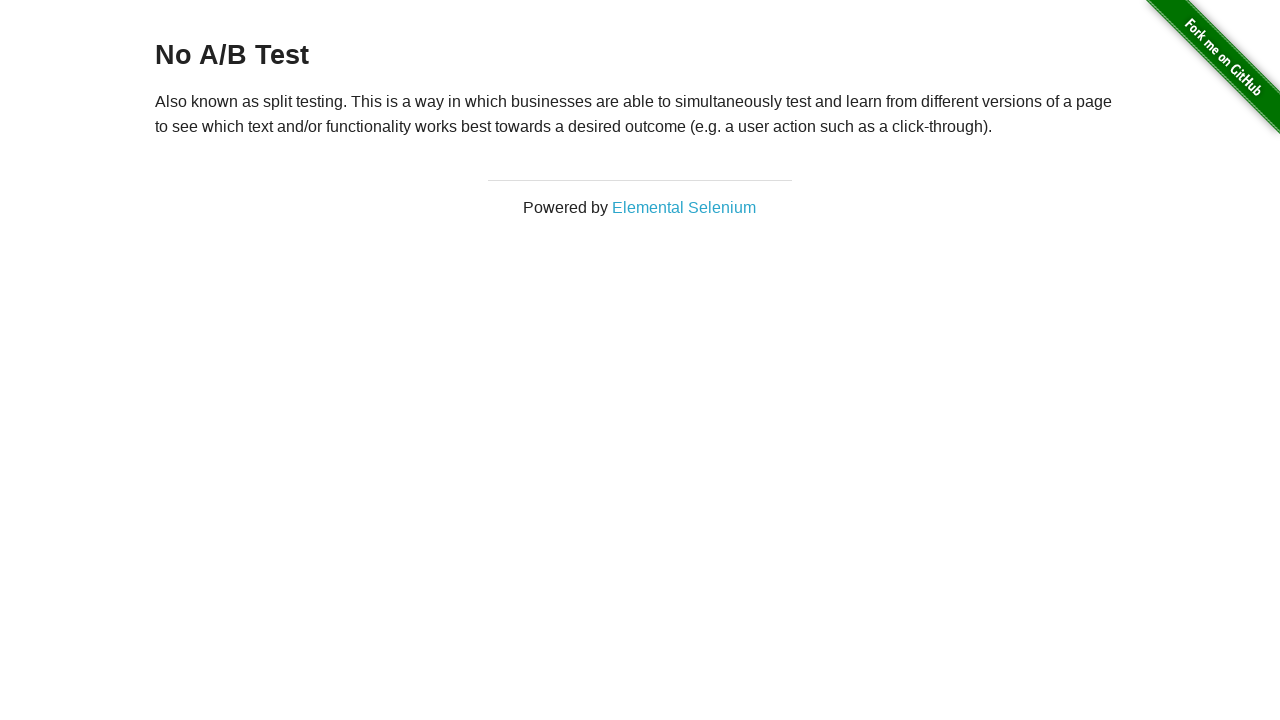

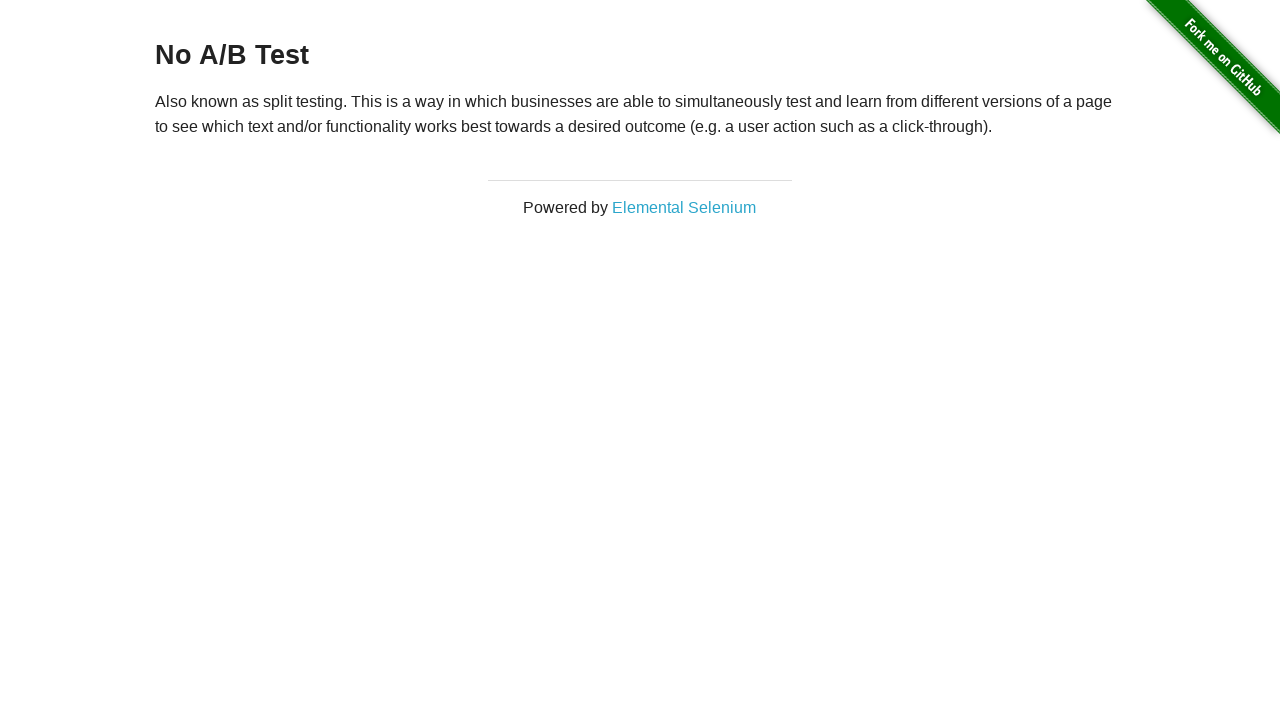